Tests drag and drop functionality by dragging an element and dropping it onto a target element within an iframe

Starting URL: https://jqueryui.com/droppable/

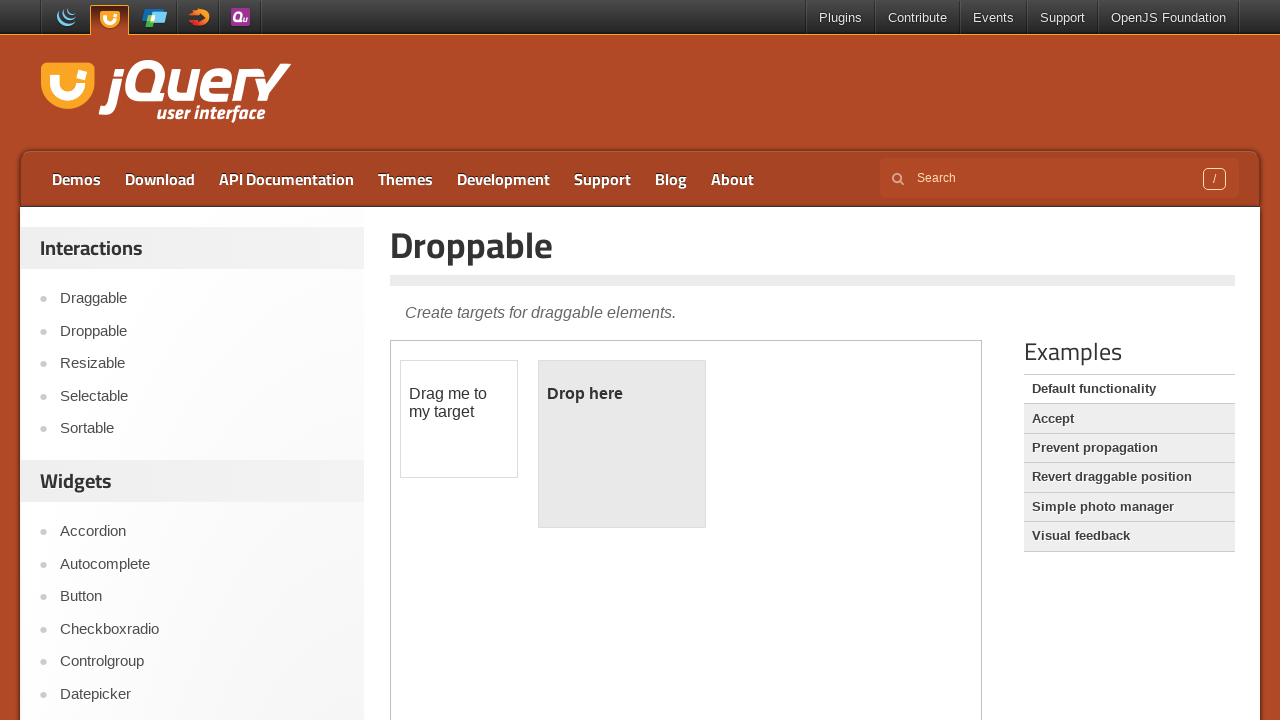

Located the first iframe containing drag and drop elements
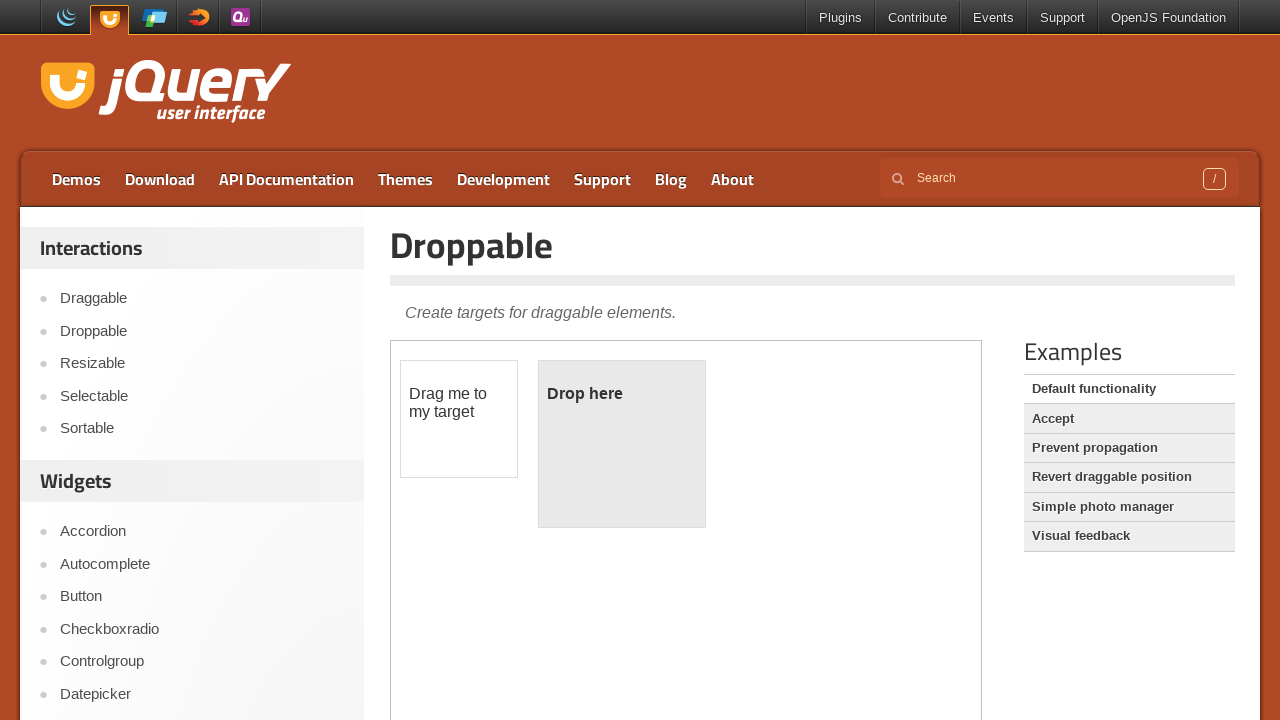

Located the draggable element with id 'draggable'
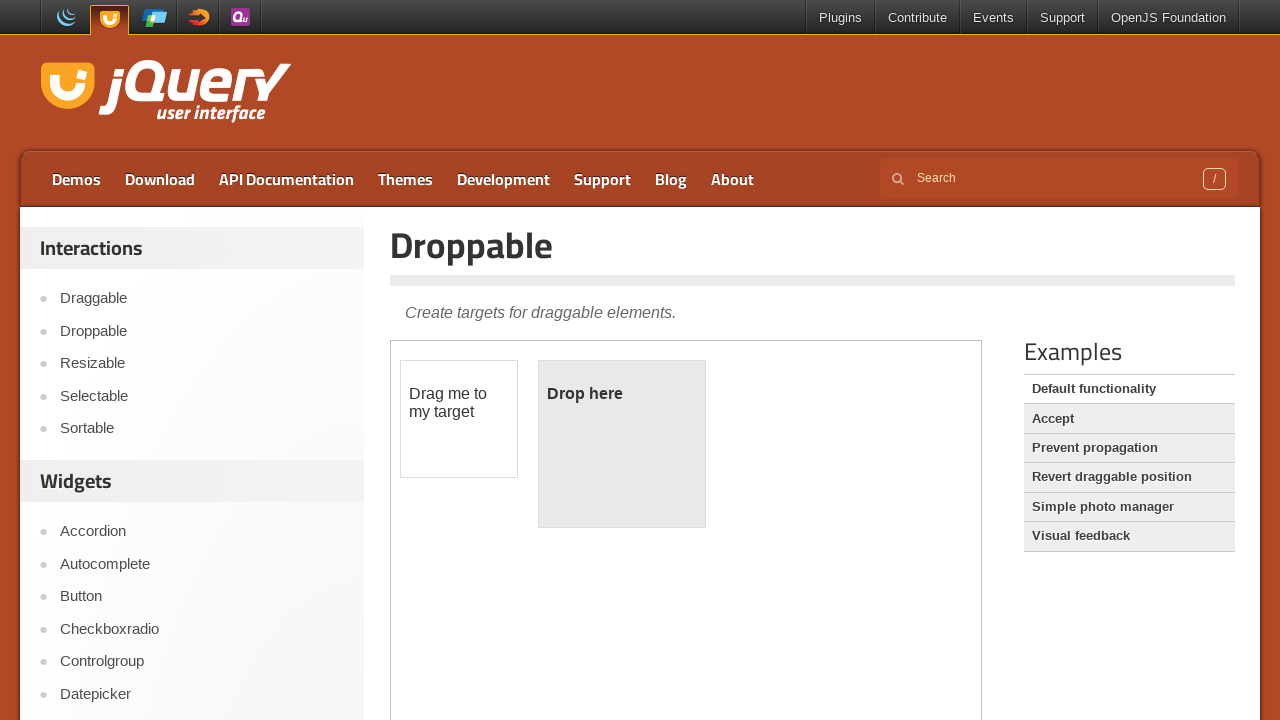

Located the droppable target element with id 'droppable'
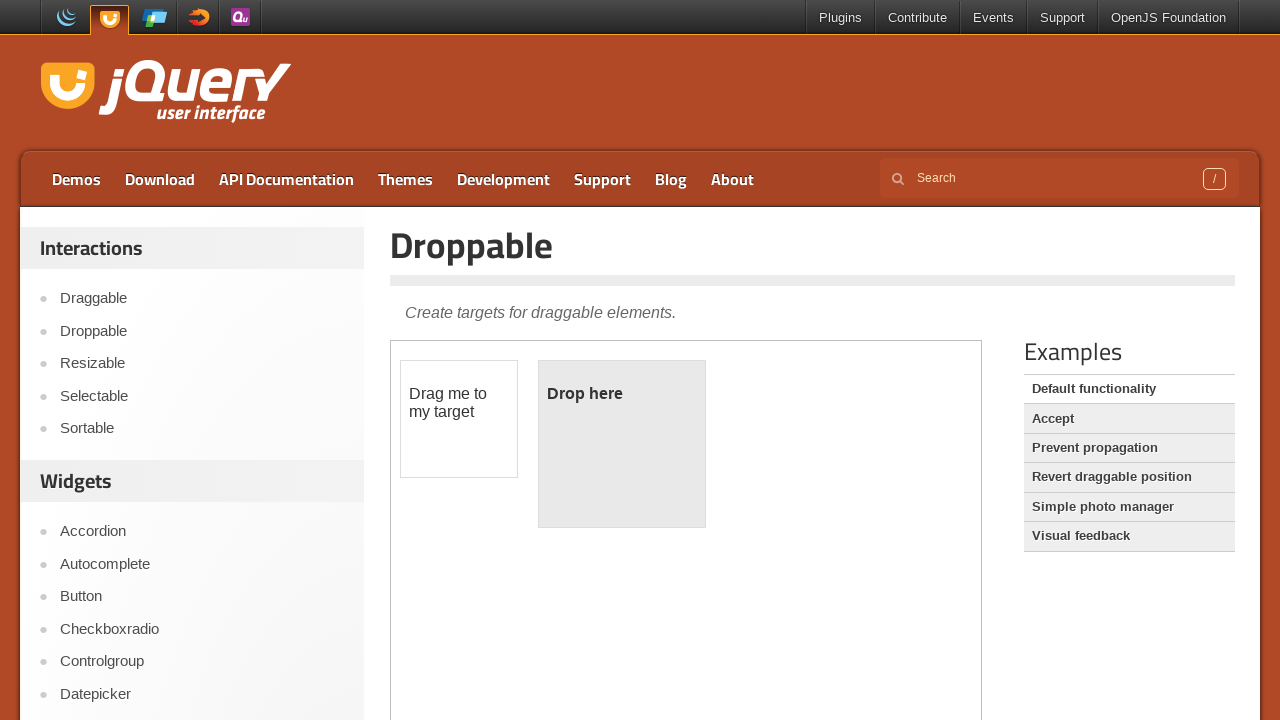

Dragged the draggable element onto the droppable target element at (622, 444)
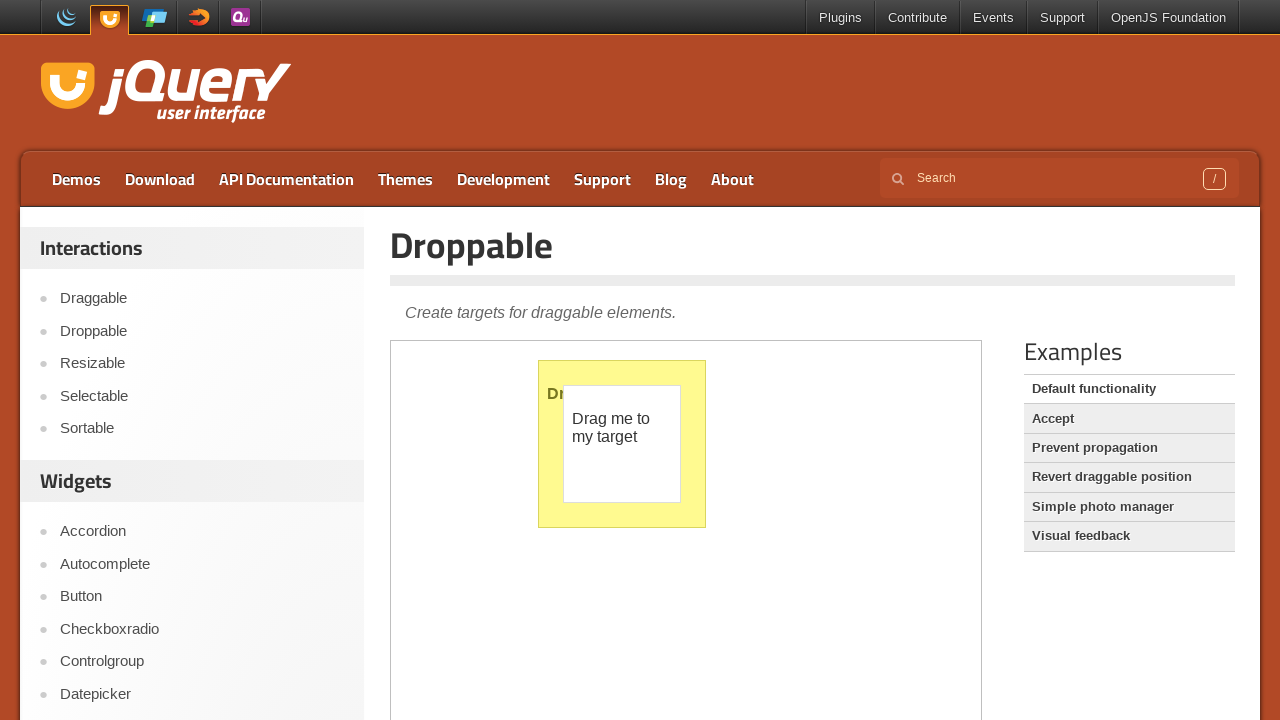

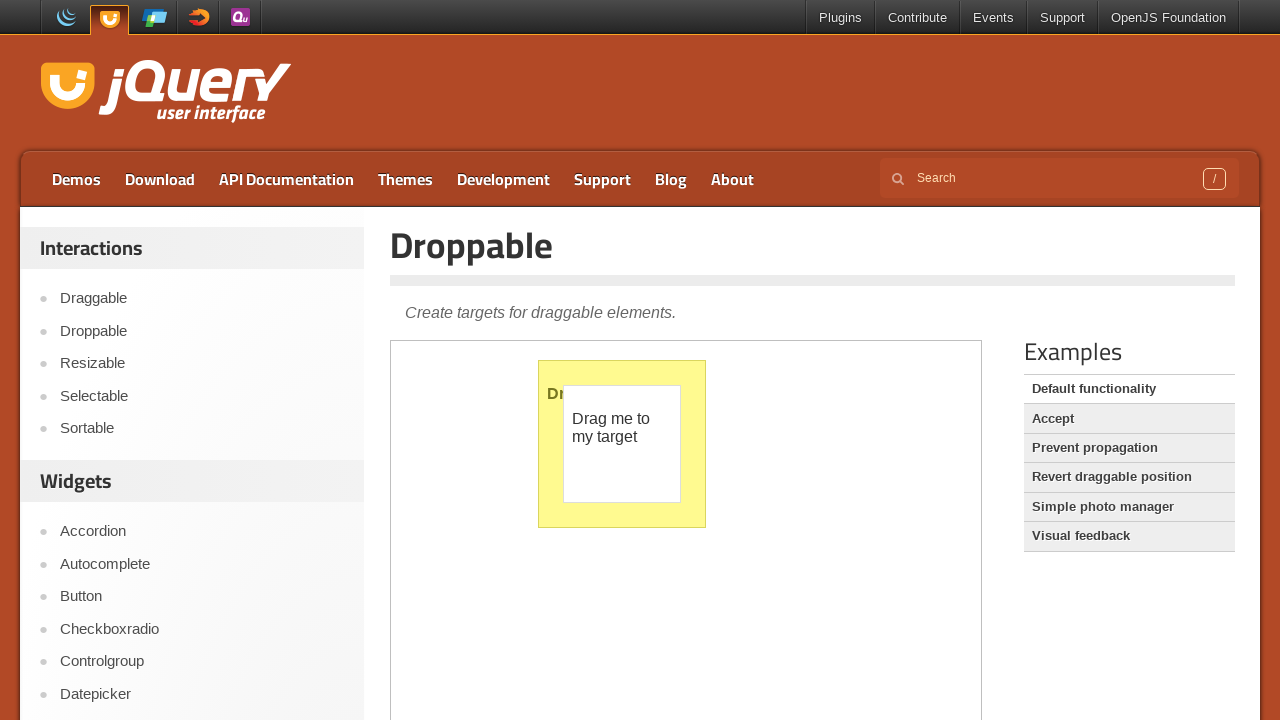